Tests that there are exactly 10 languages listed under the digit category.

Starting URL: http://www.99-bottles-of-beer.net/

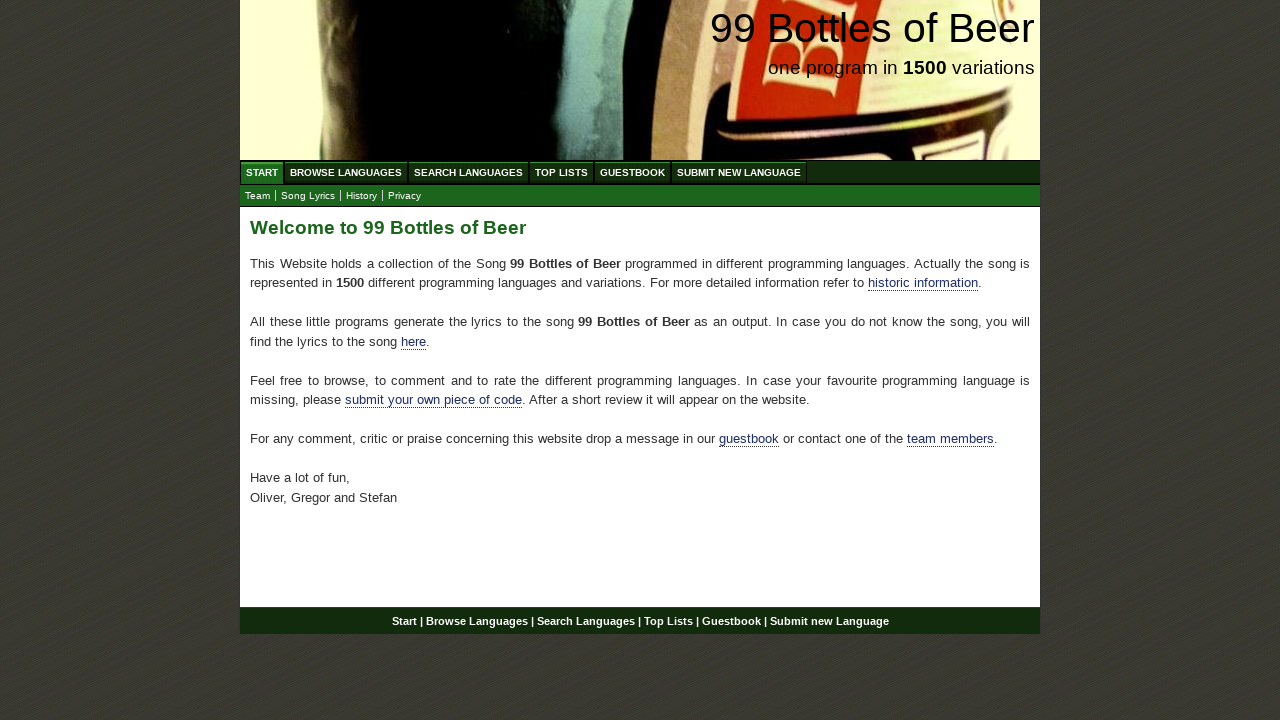

Clicked on Browse Languages link at (346, 172) on a[href='/abc.html']
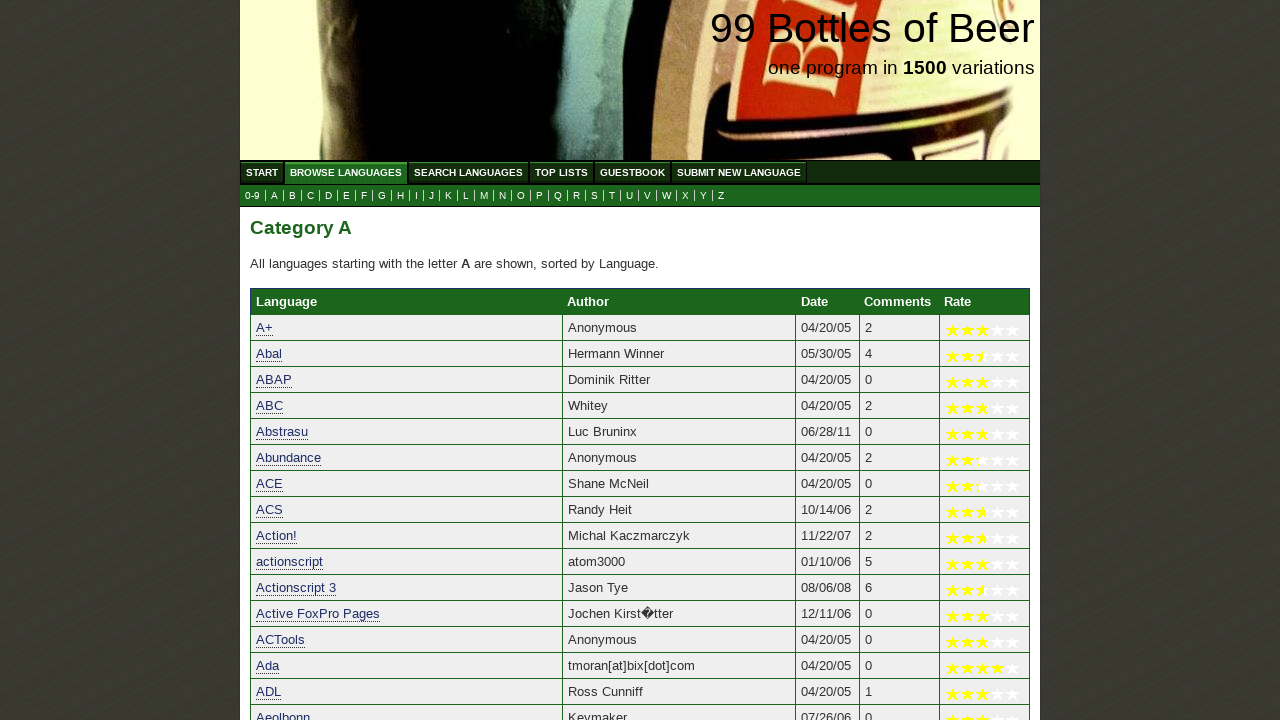

Clicked on digit category (0-9) at (252, 196) on a[href='0.html']
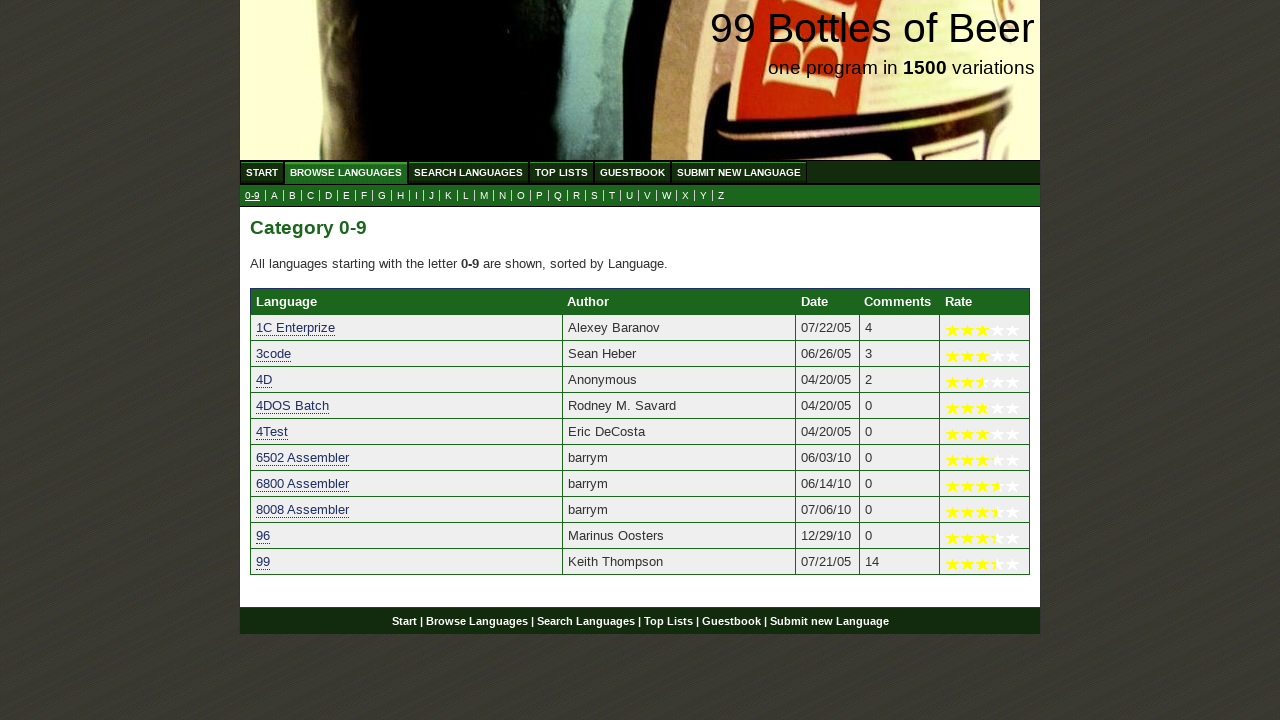

Located all language entries in digit category
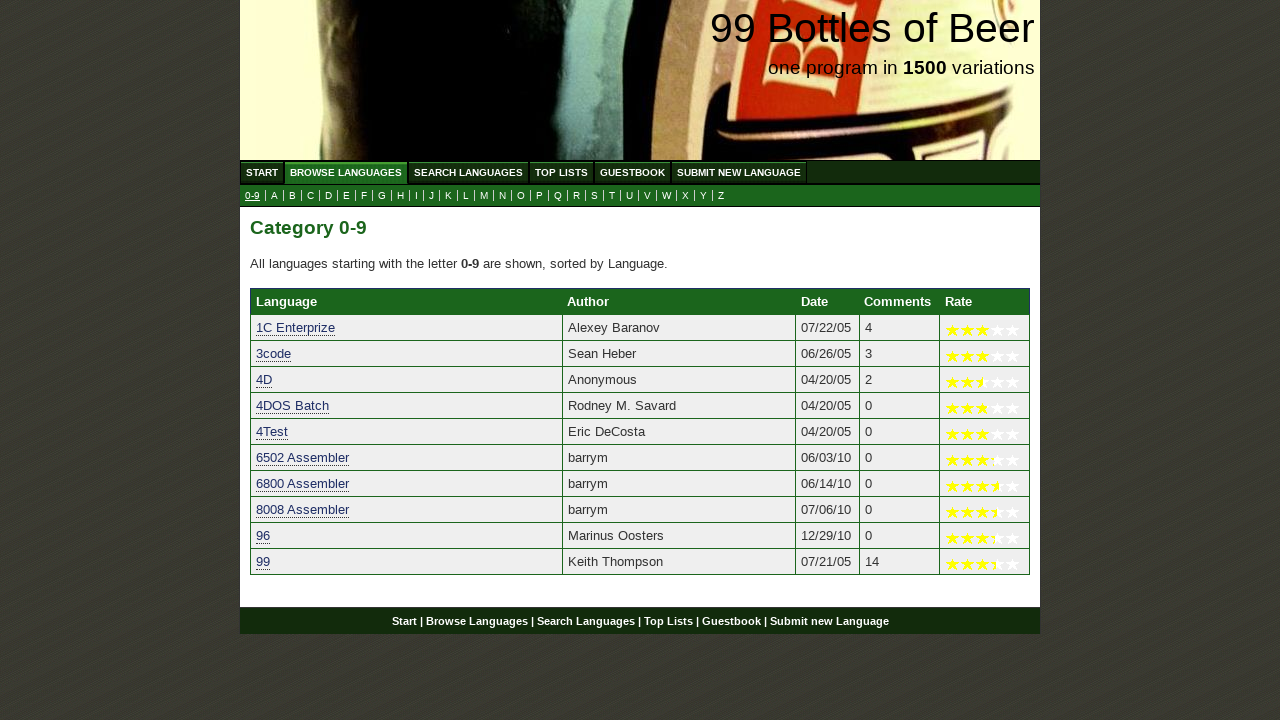

Verified that exactly 10 languages are listed under digit category
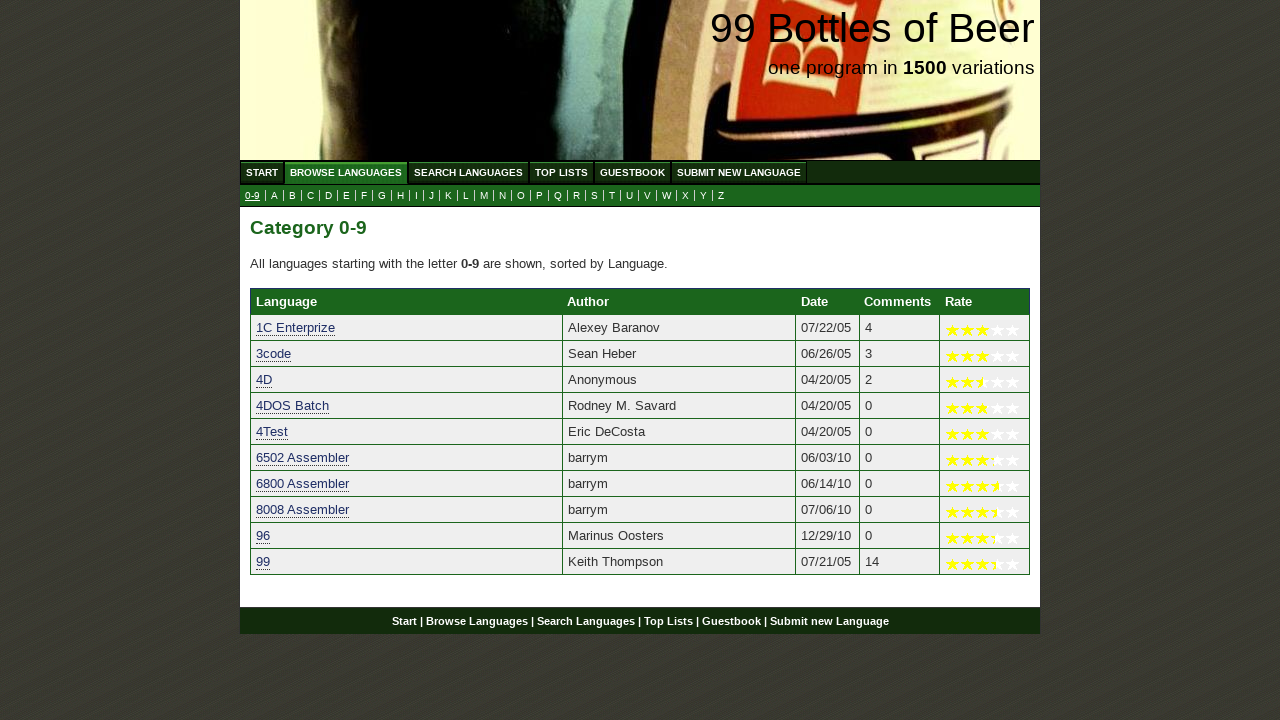

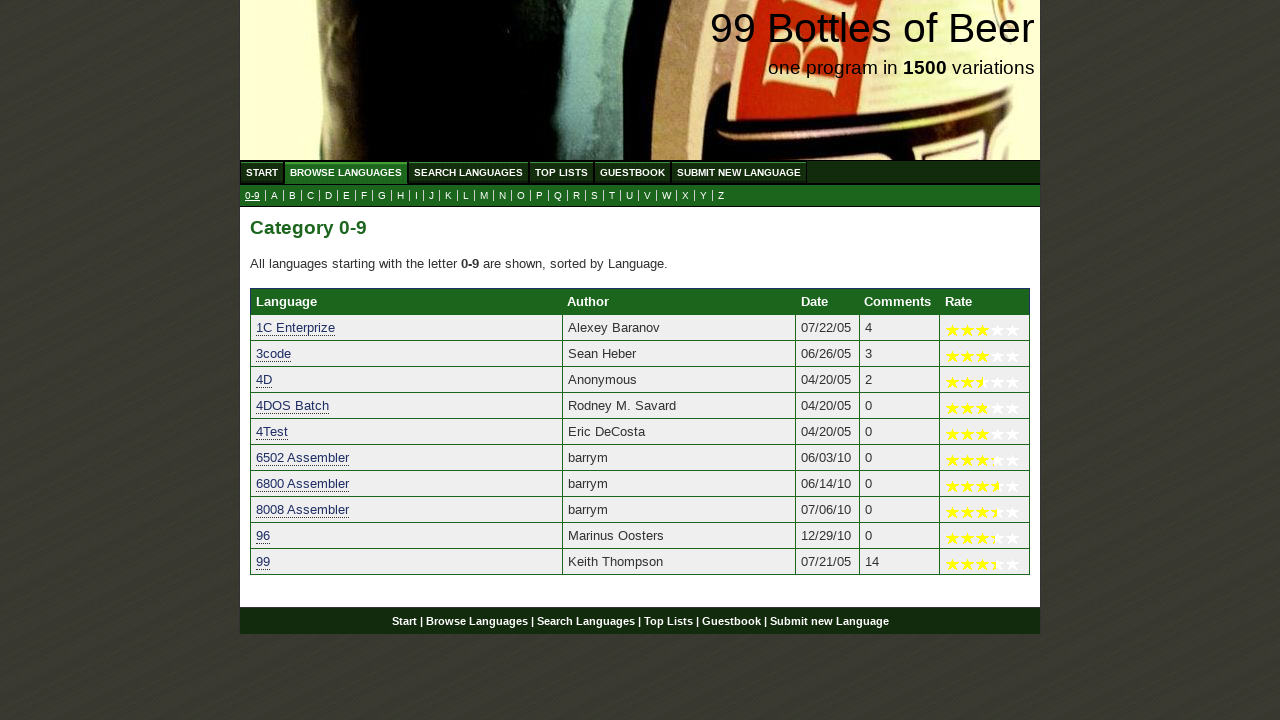